Tests opening a new browser tab by clicking the "New Tab" button, switching to the new tab, verifying the sample page content, and switching back to the original tab.

Starting URL: https://demoqa.com/browser-windows

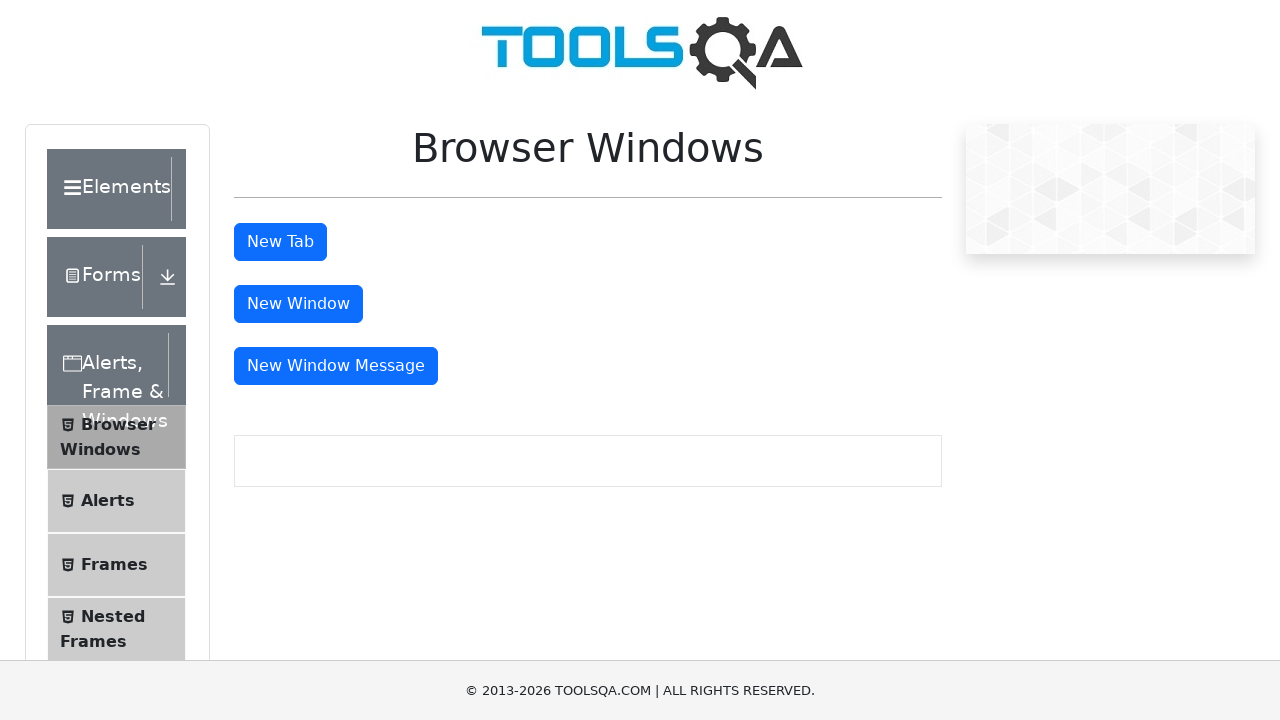

Clicked the 'New Tab' button at (280, 242) on #tabButton
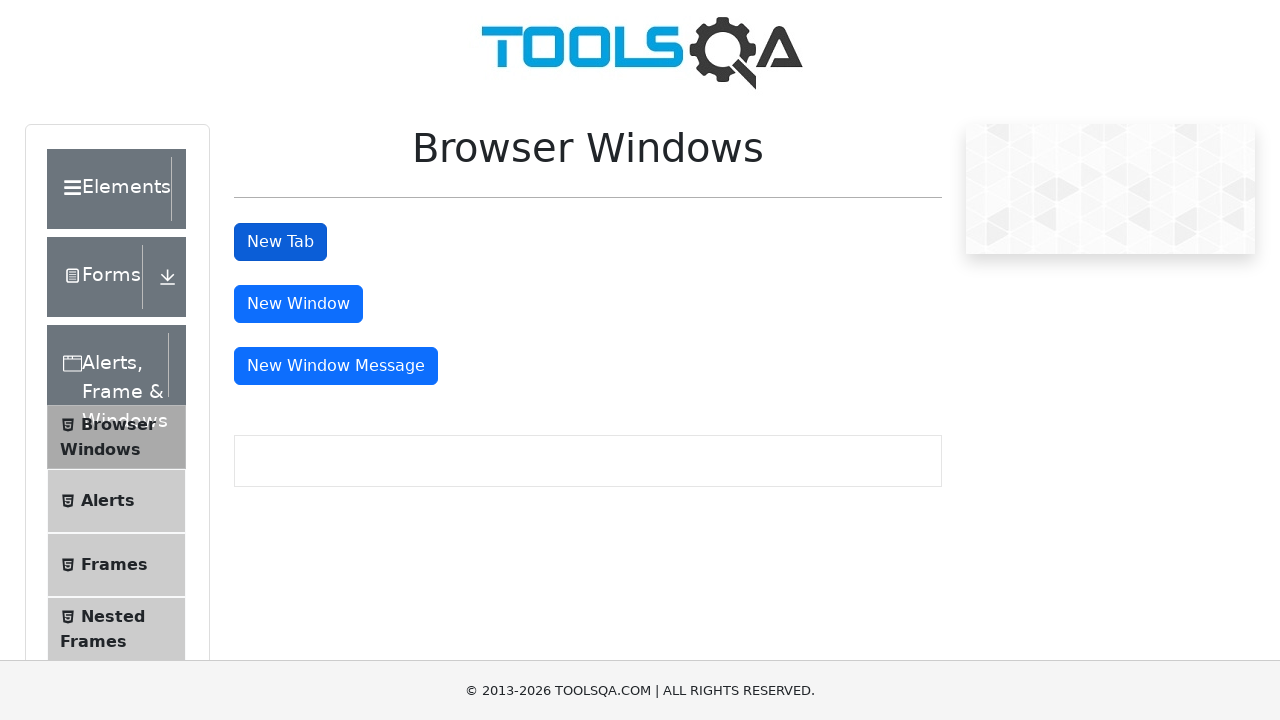

New tab opened and retrieved
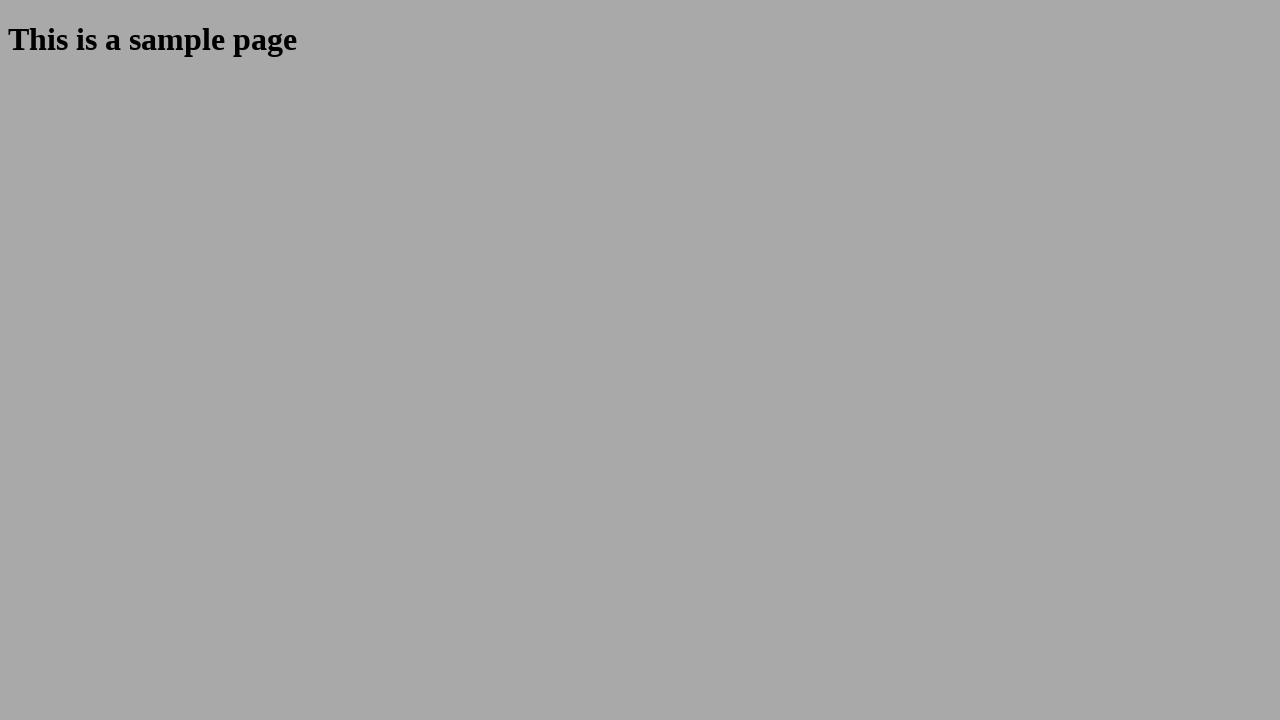

Sample heading element loaded on new tab
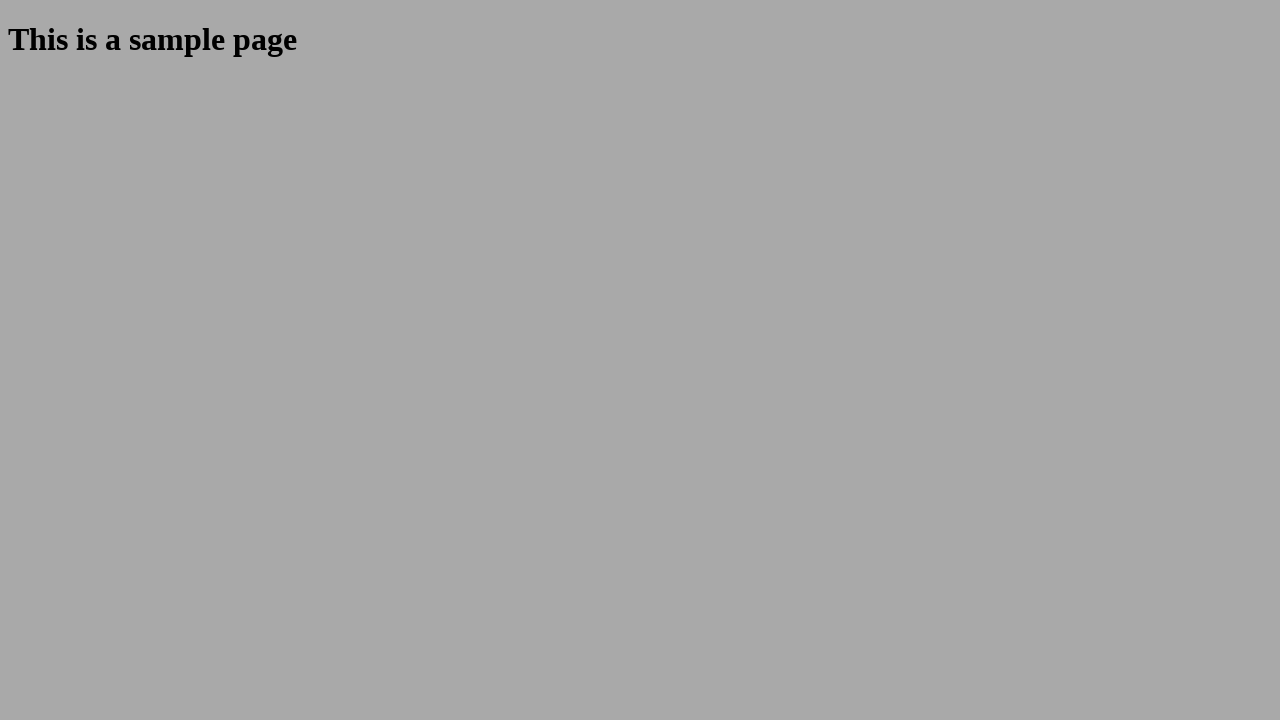

Verified sample heading text content matches expected value
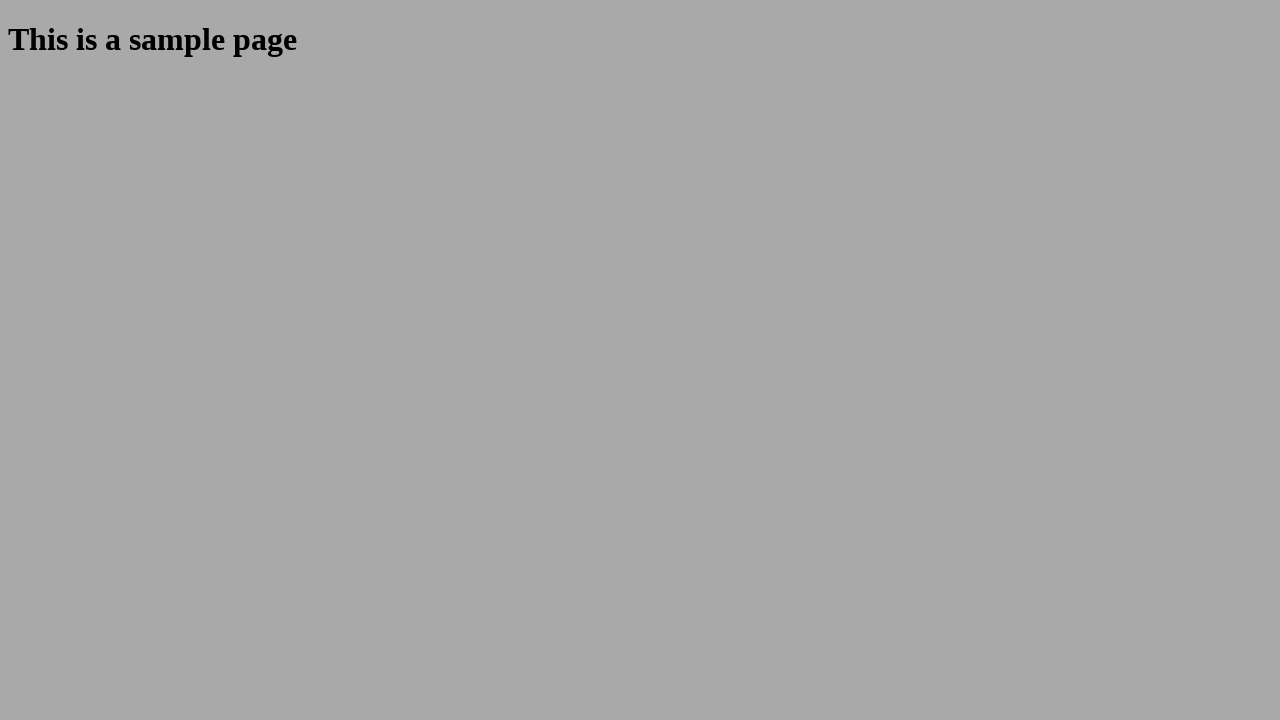

Verified that 2 browser tabs are open
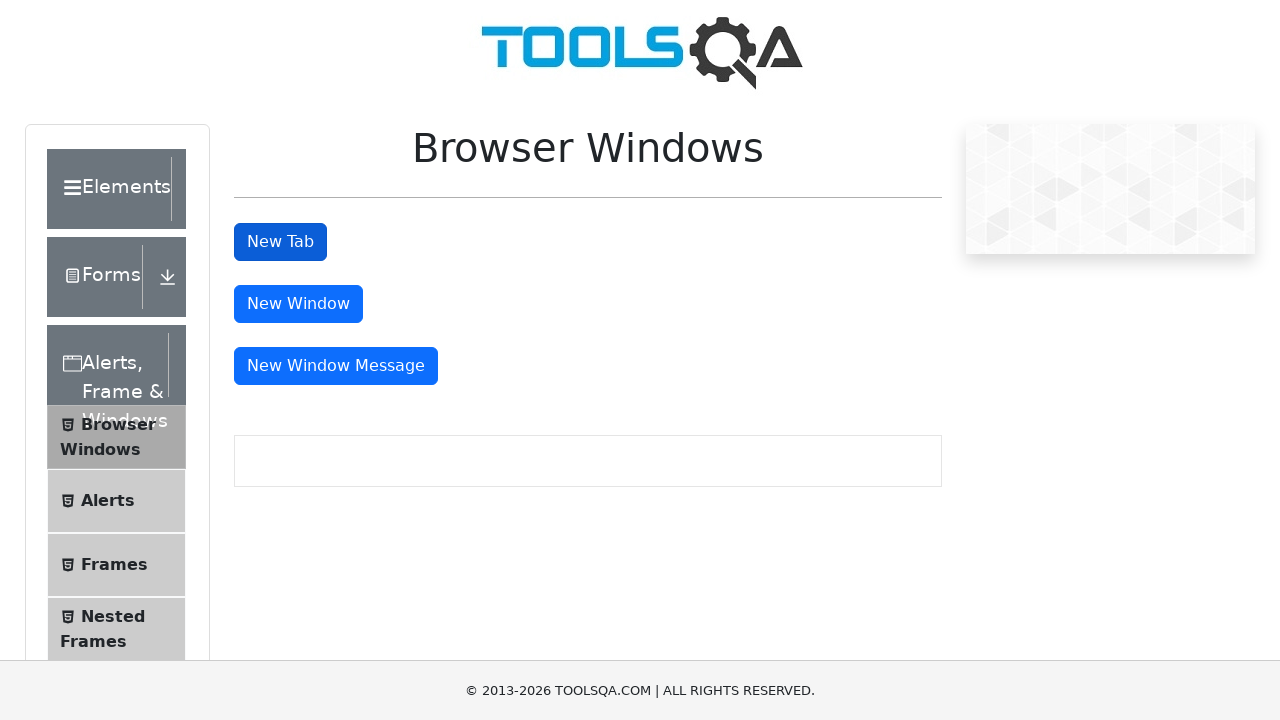

Switched back to original tab and verified 'New Tab' button is still visible
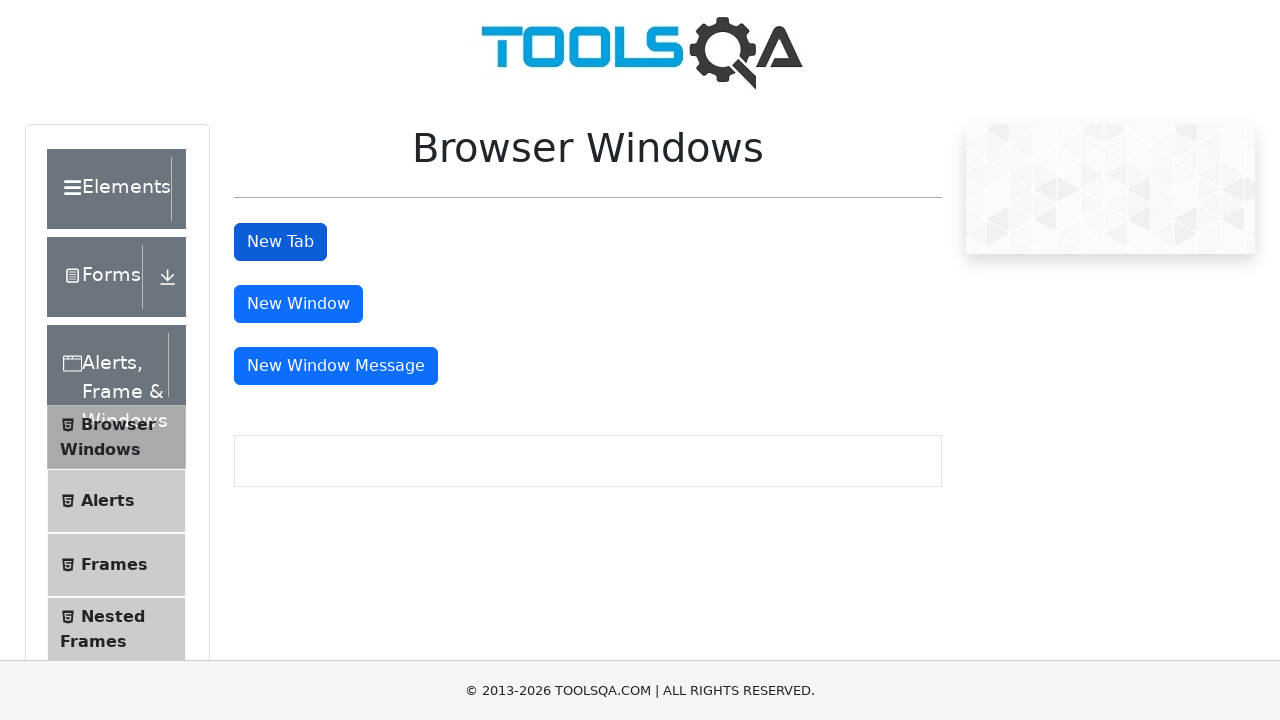

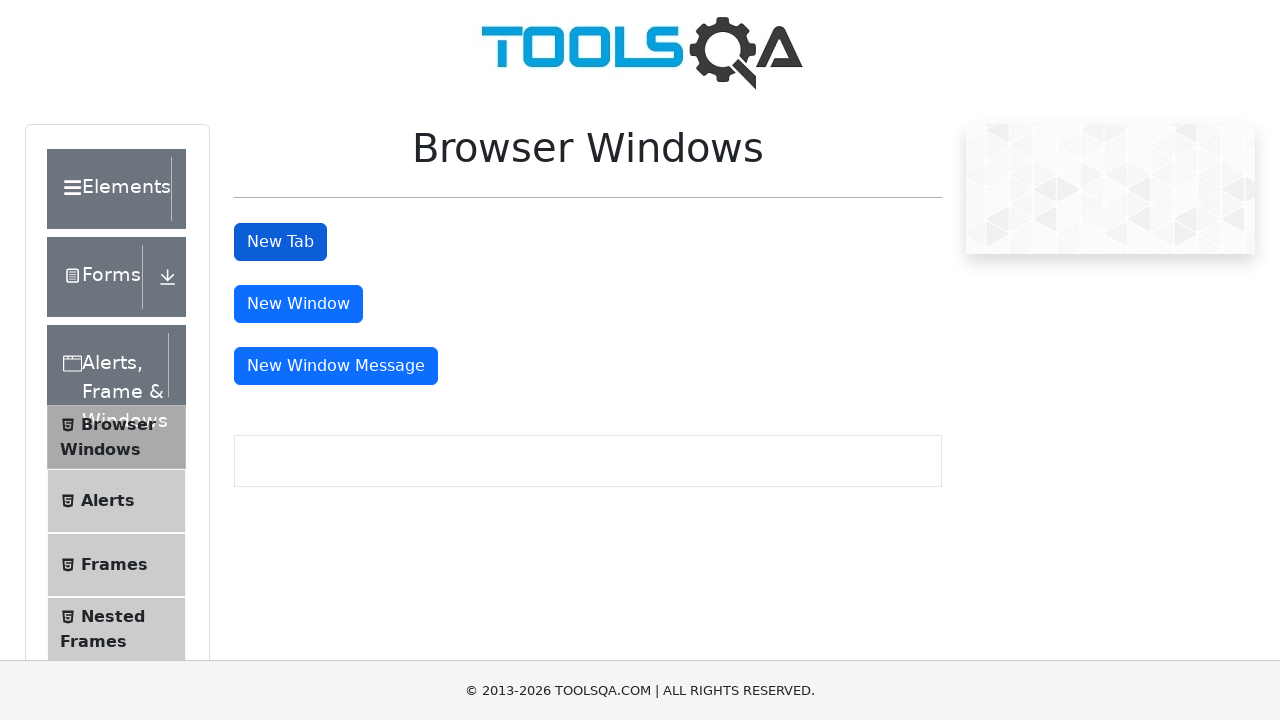